Verifies that the Gündem page does not display 404 errors or "content not found" messages

Starting URL: https://egundem.com/gundem

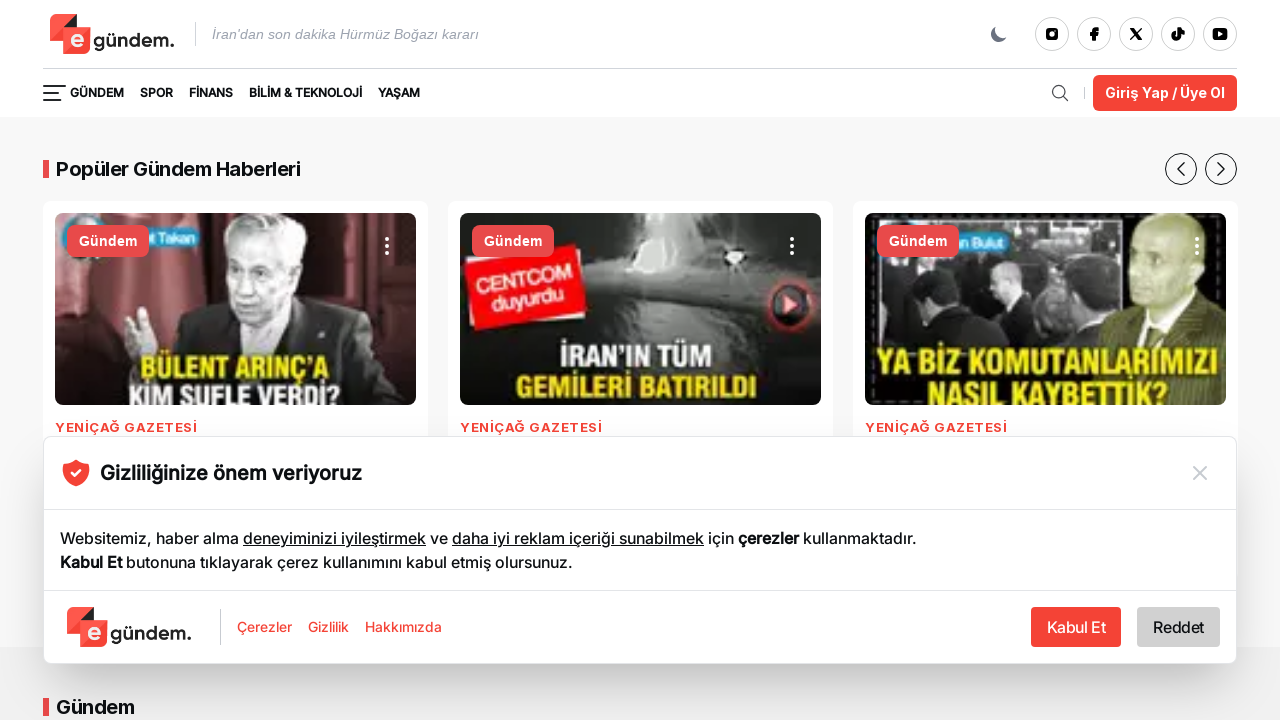

Waited for page to load (domcontentloaded state)
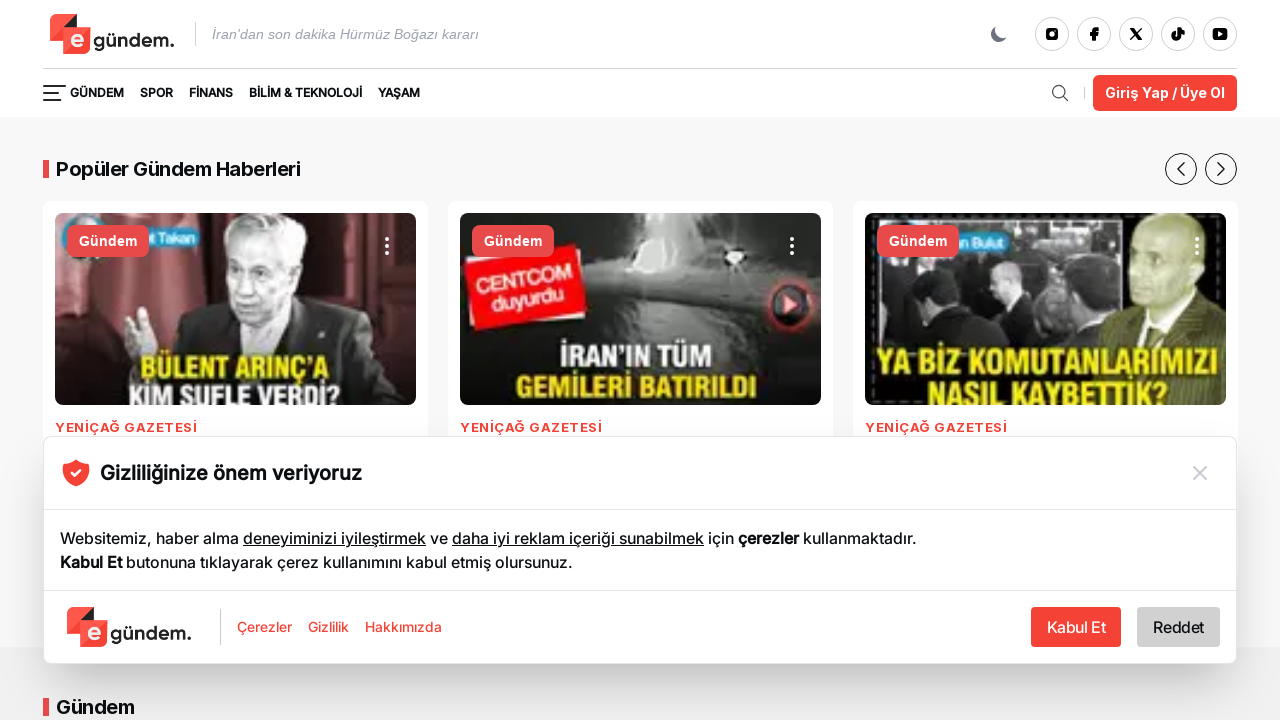

Checked for 404 error text on page
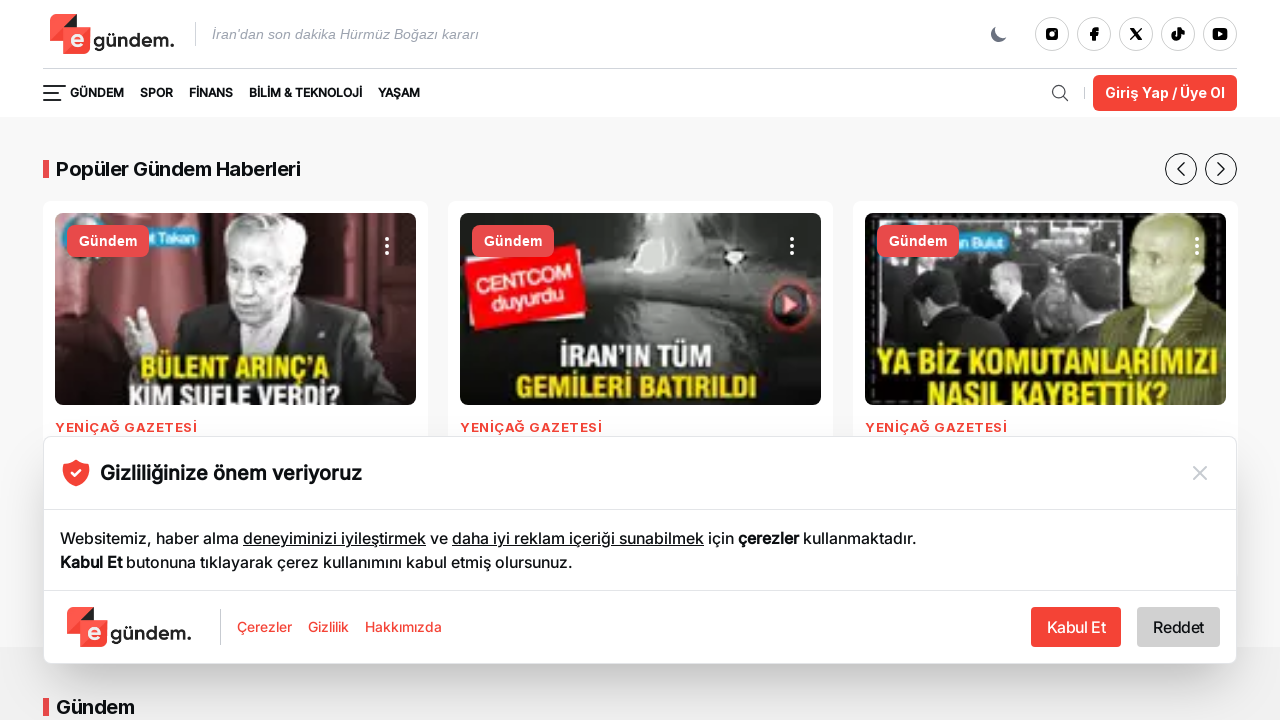

Checked for 'İçerik bulunamadı' (content not found) text on page
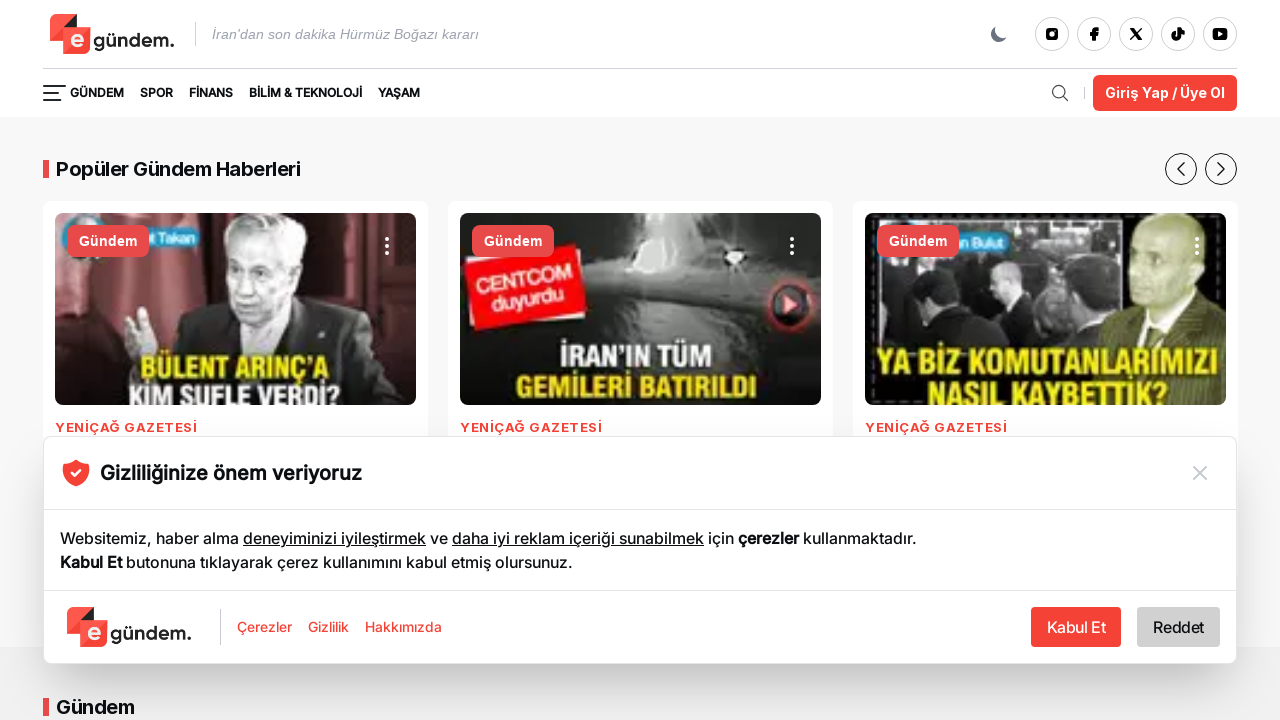

Verified that page does not contain 404 or empty content error messages
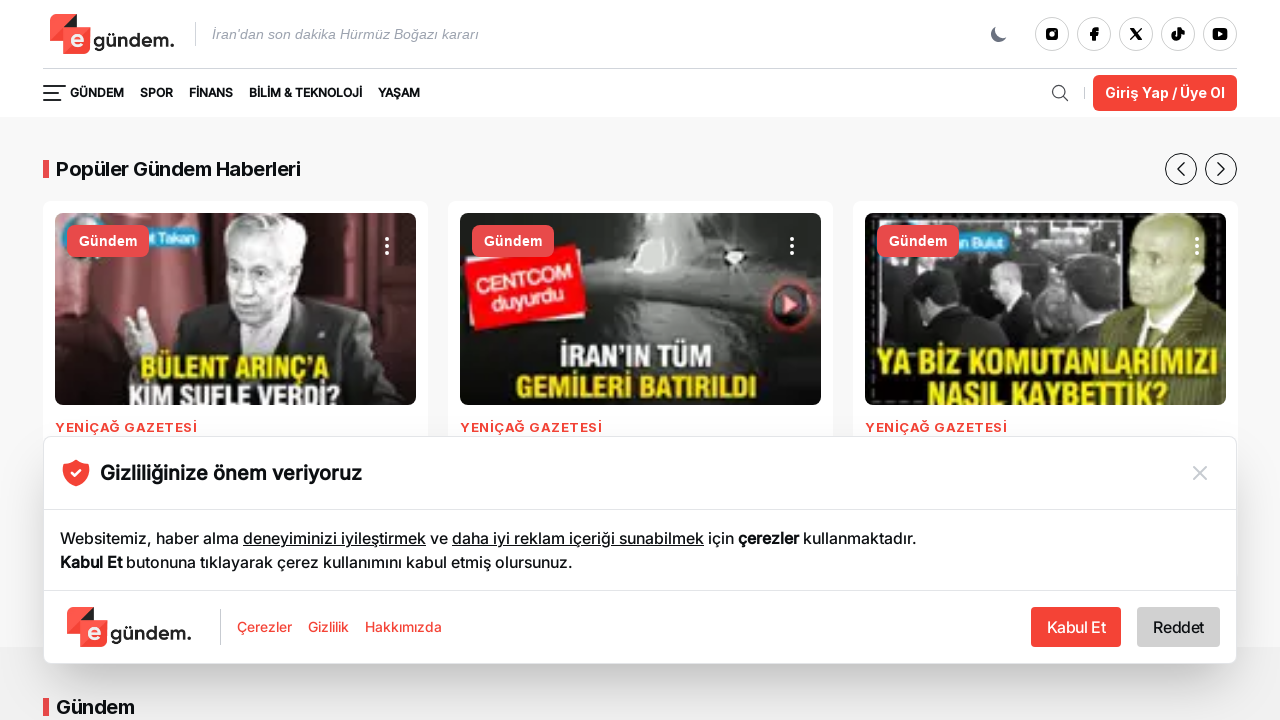

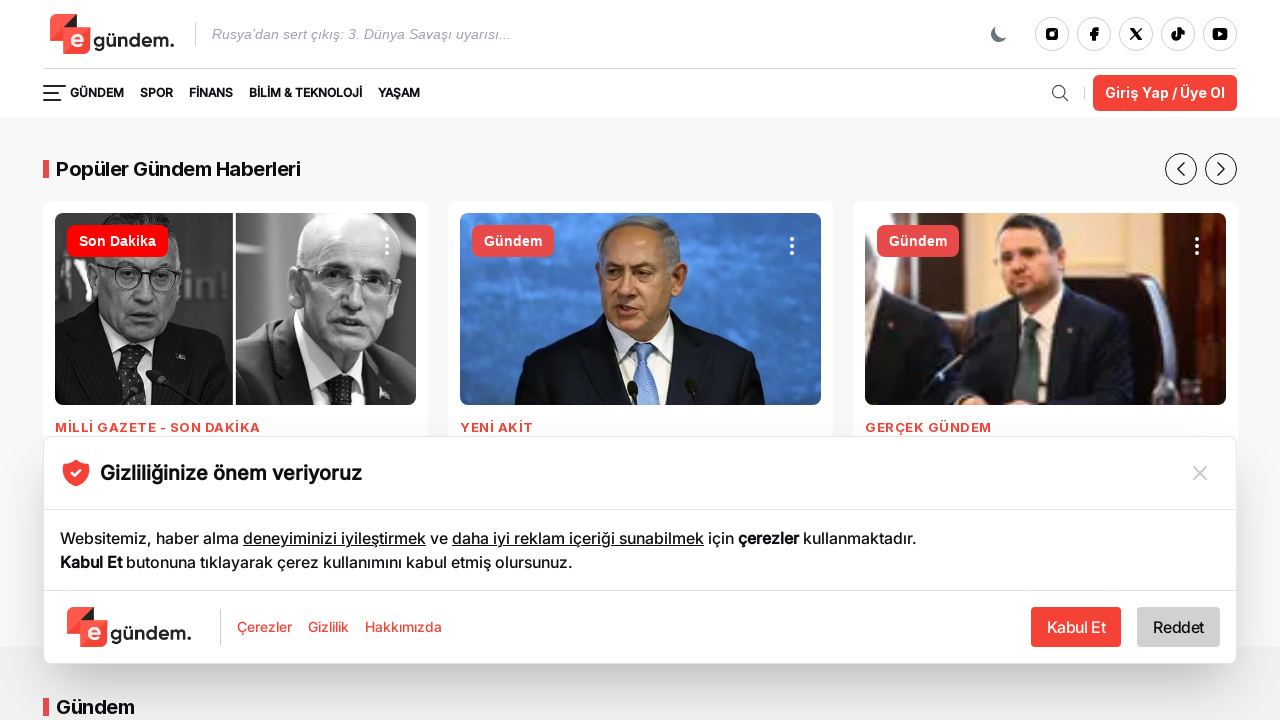